Clicks on the "Fork me on GitHub" link after hovering over it

Starting URL: https://the-internet.herokuapp.com/challenging_dom

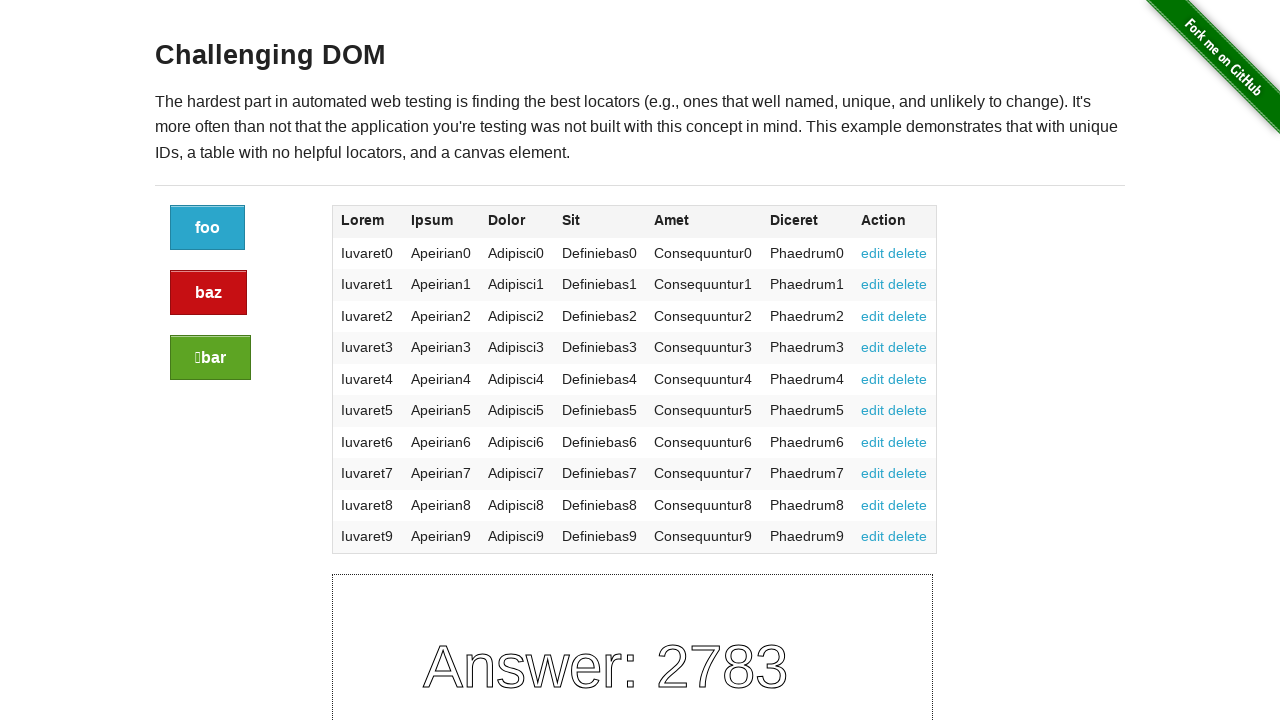

Located the Fork me on GitHub link element
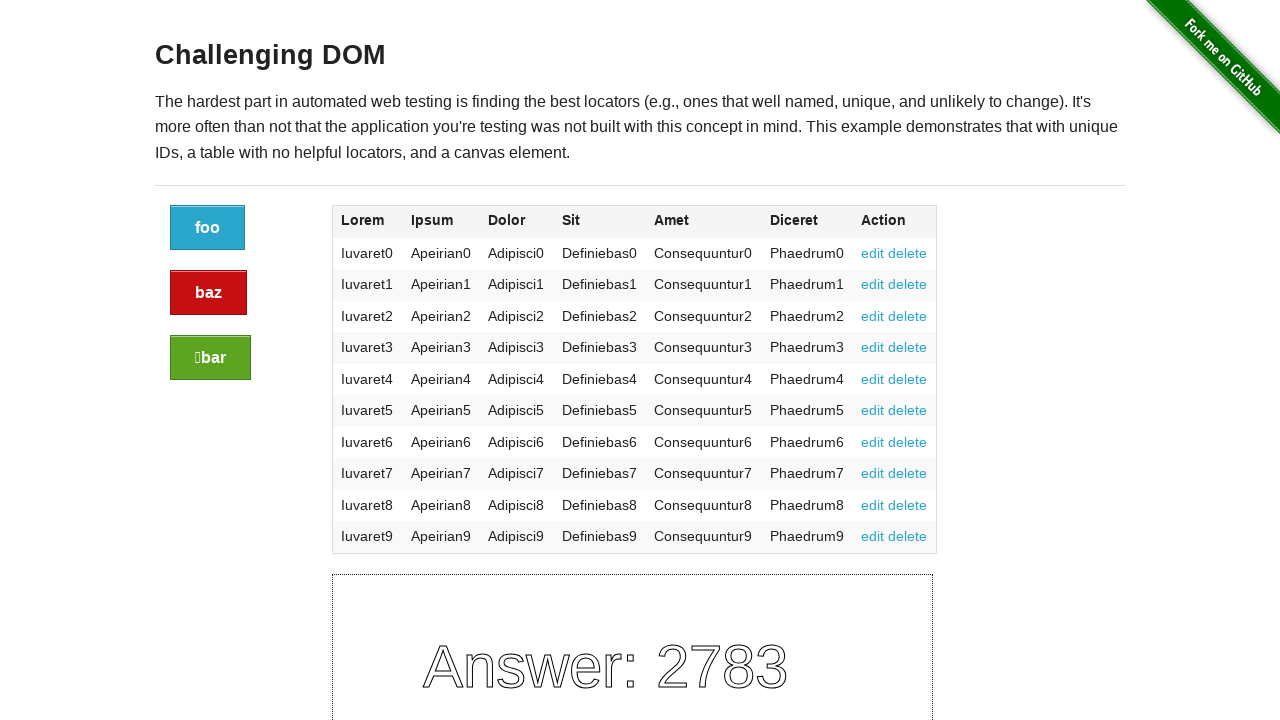

Hovered over the Fork me on GitHub link at (1206, 74) on xpath=/html/body/div[2]/a/img
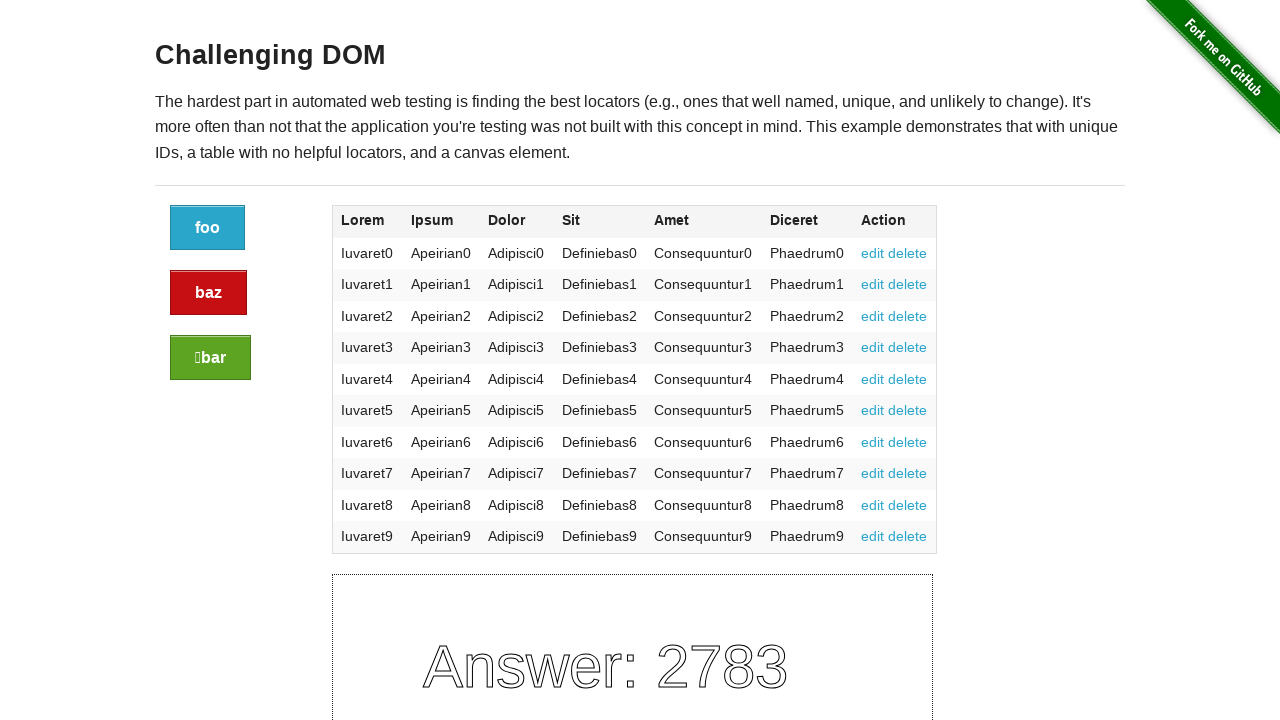

Clicked on the Fork me on GitHub link at (1206, 74) on xpath=/html/body/div[2]/a/img
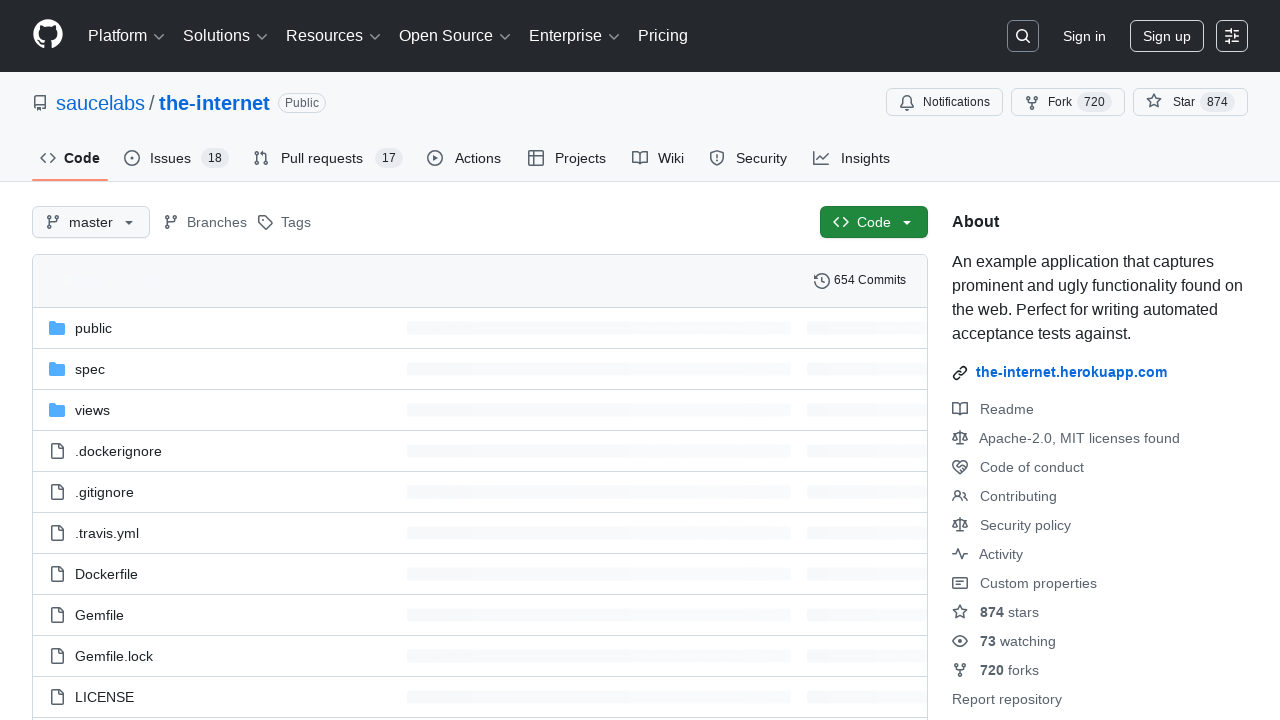

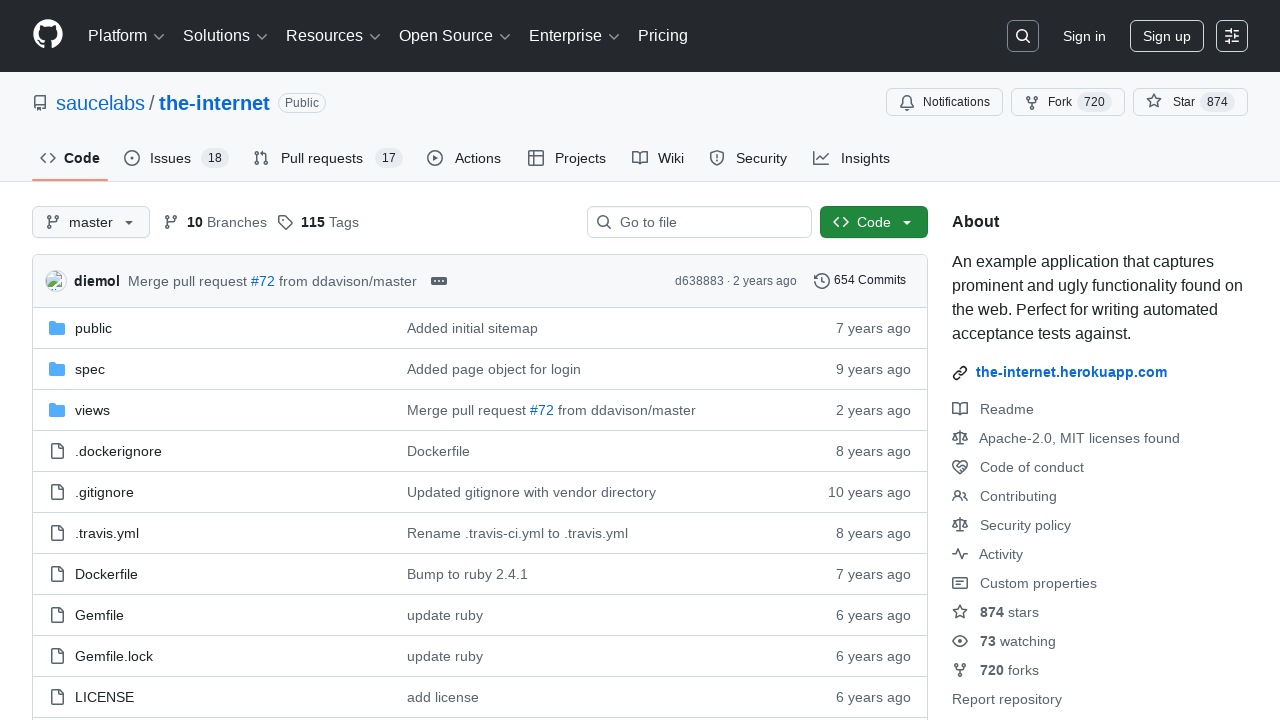